Navigates to the 99 Bottles of Beer lyrics page and clicks on the lyrics submenu link, then verifies the page content is loaded by checking all paragraph elements containing the song lyrics.

Starting URL: http://www.99-bottles-of-beer.net/lyrics.html

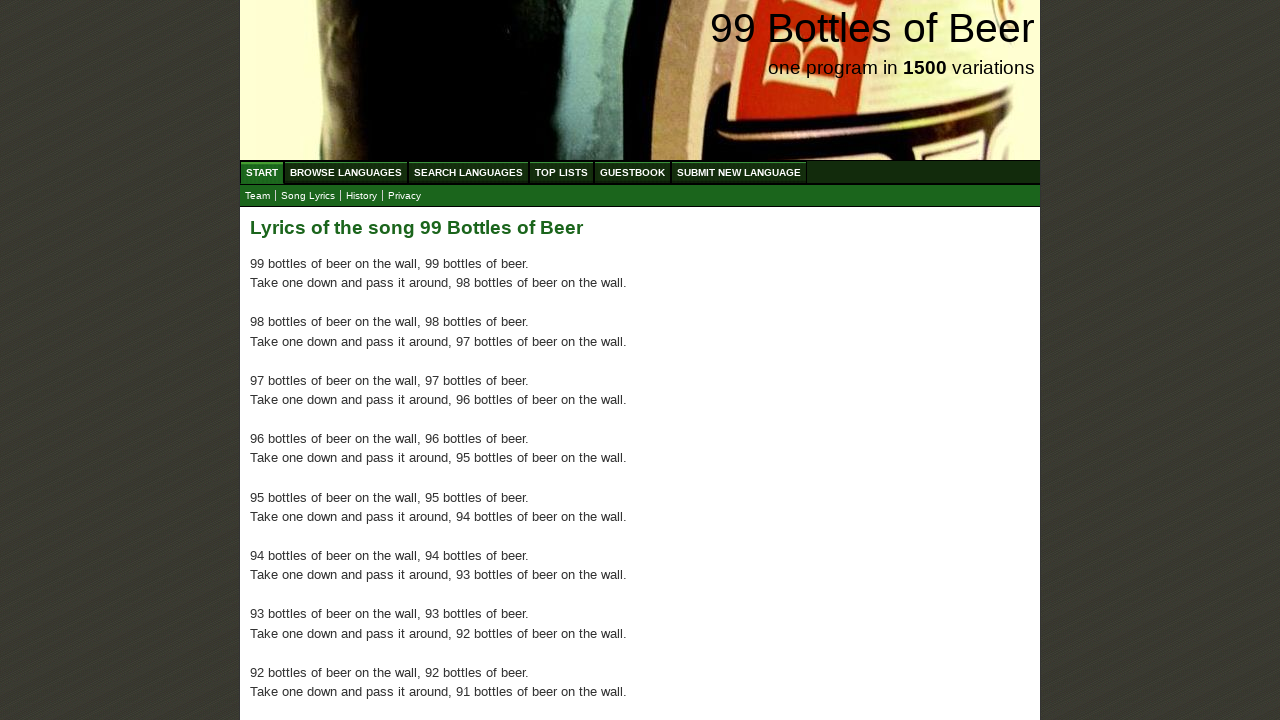

Navigated to 99 Bottles of Beer lyrics page
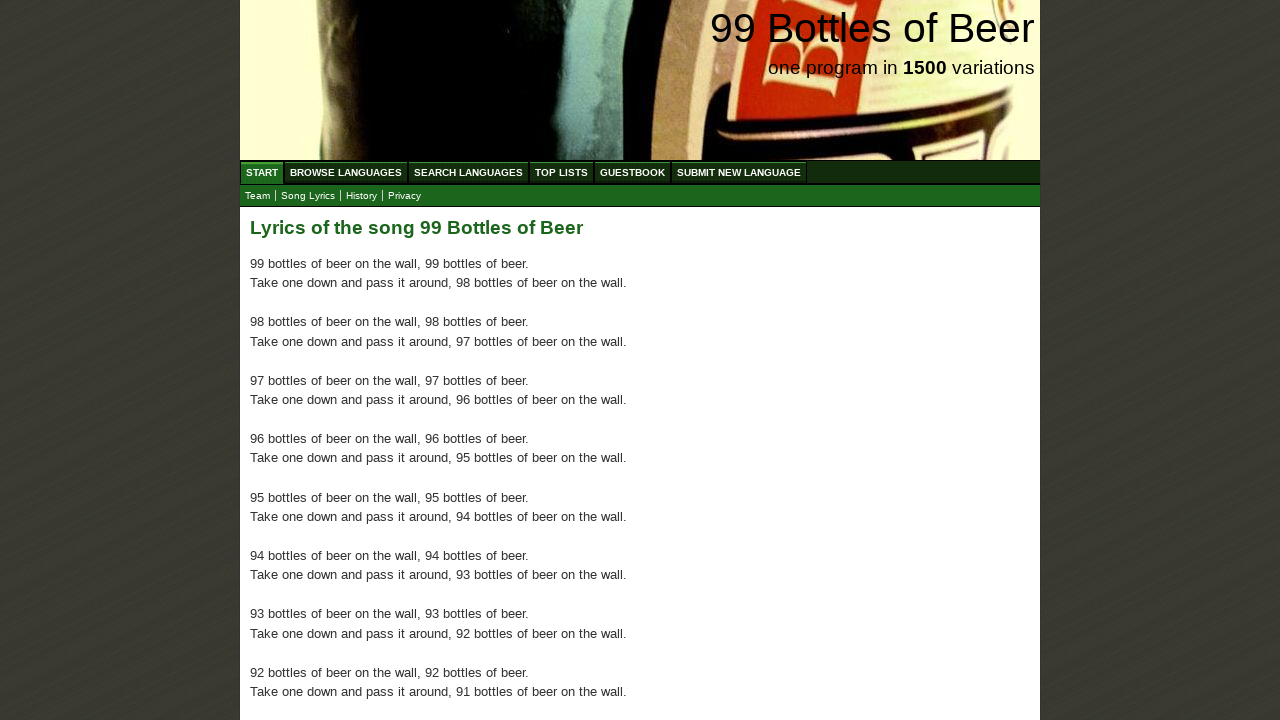

Clicked on lyrics submenu link at (308, 196) on xpath=//a[@href='lyrics.html']
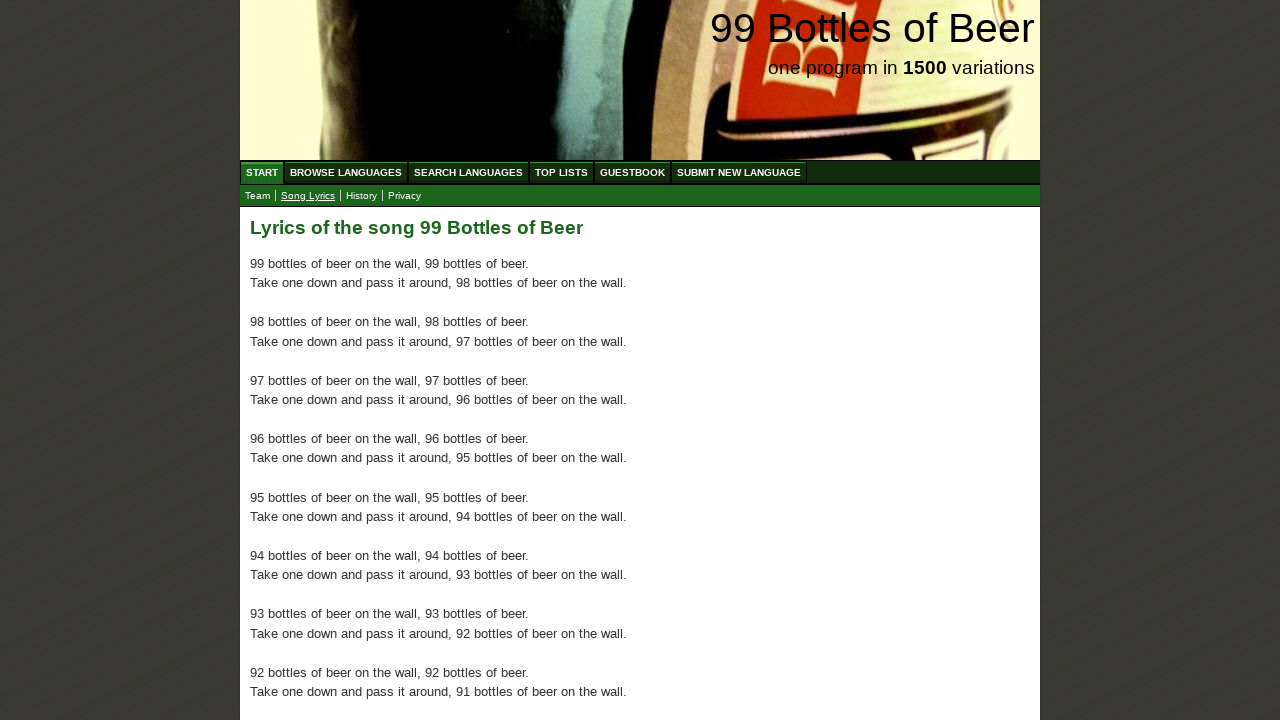

Lyrics content loaded - paragraph elements found in main section
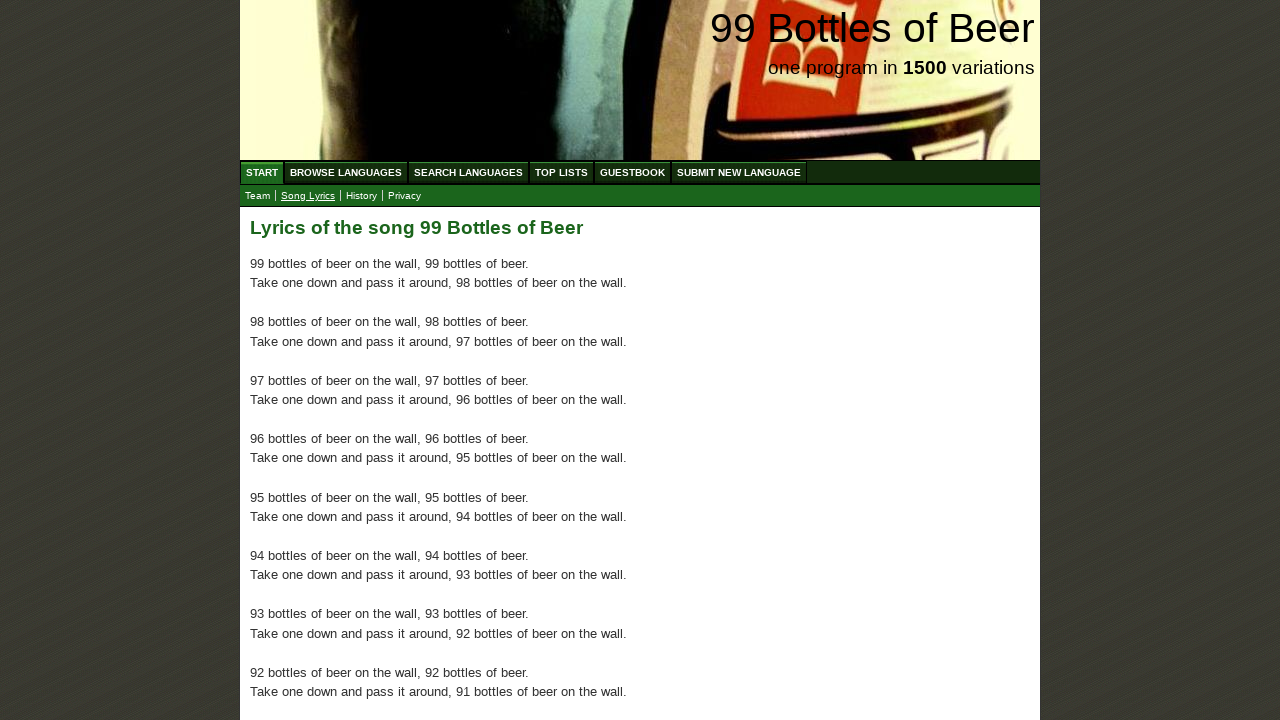

First paragraph element is ready and visible
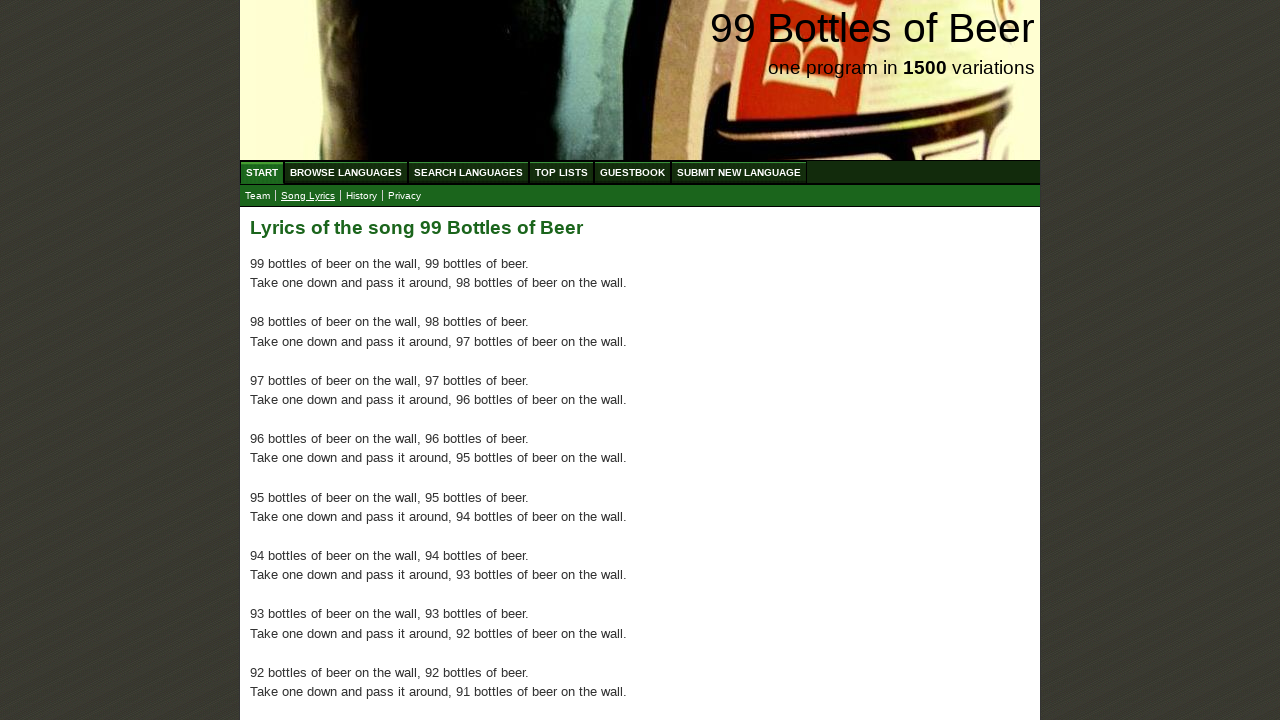

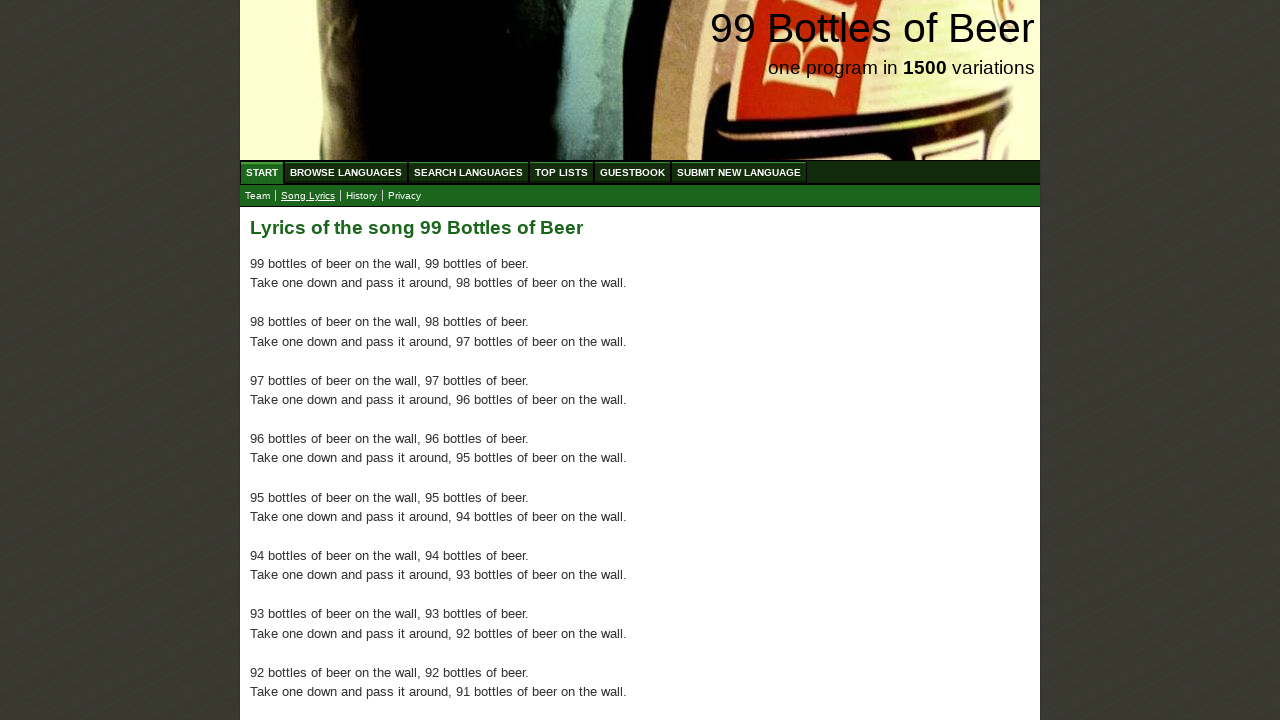